Navigates to a second URL and then uses browser back button to return to the first page

Starting URL: https://demoqa.com/

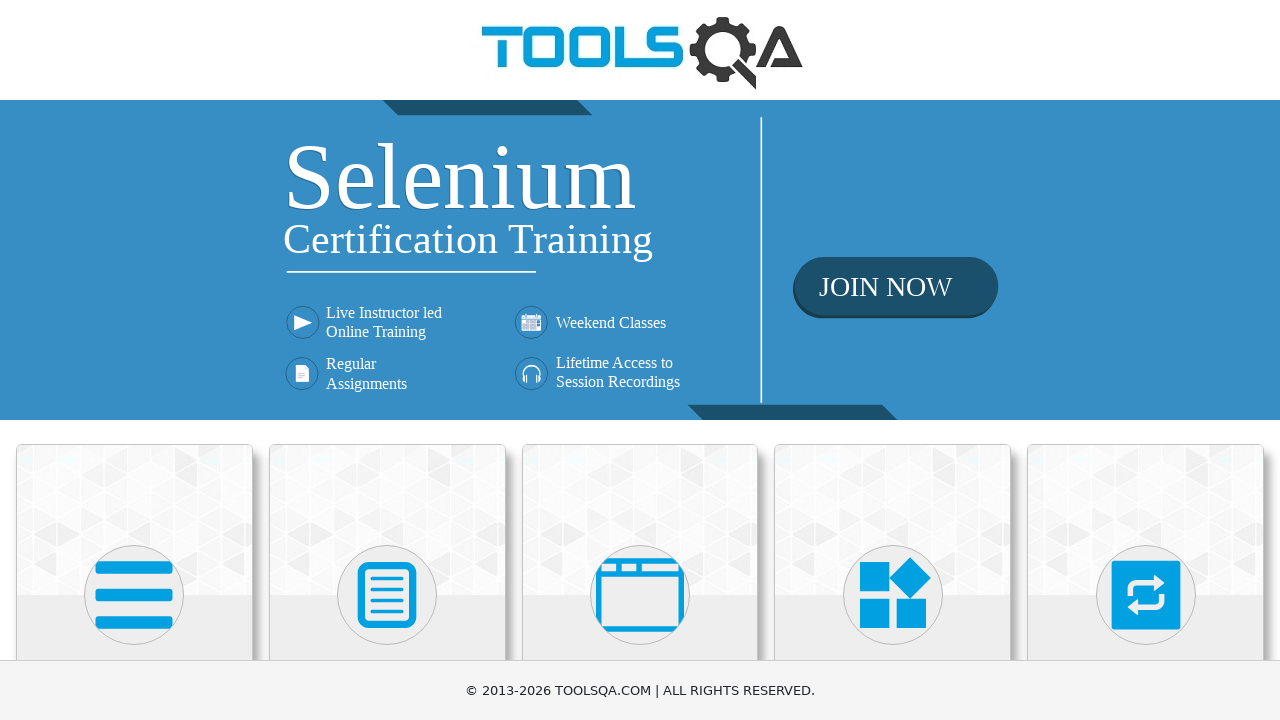

Retrieved title of initial page at https://demoqa.com/
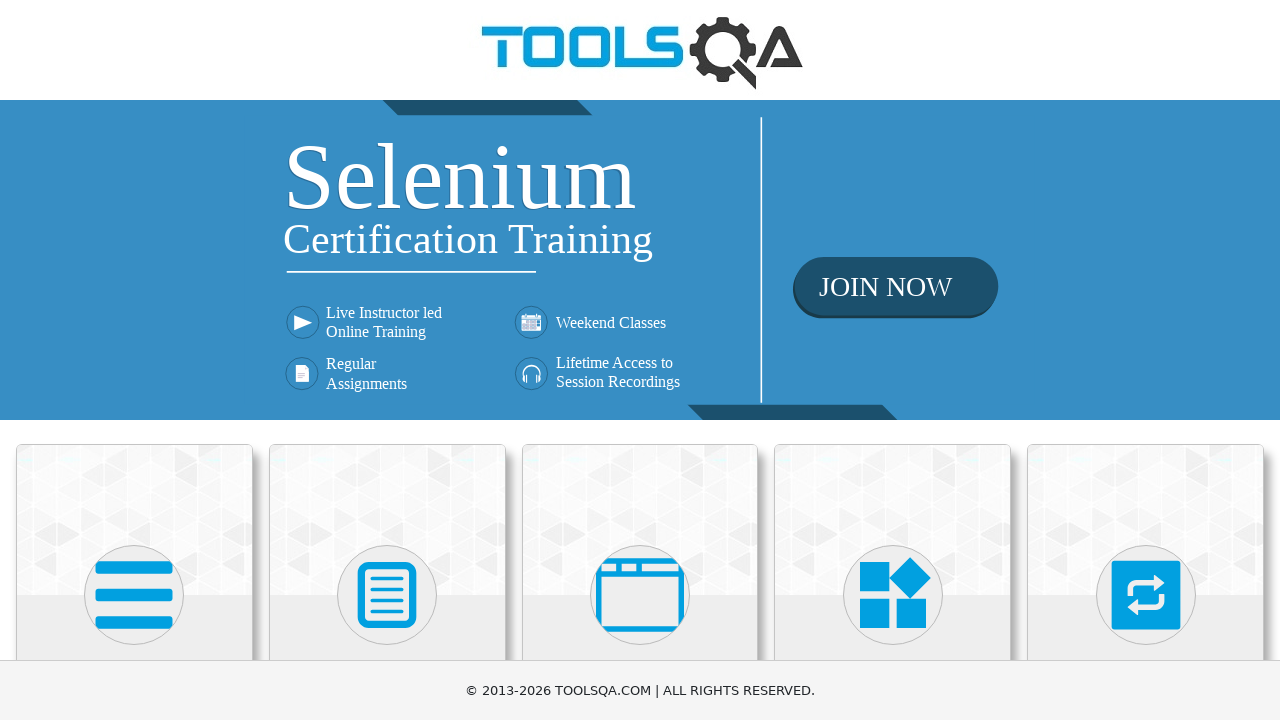

Navigated to second URL https://testpages.eviltester.com/styled/index.html
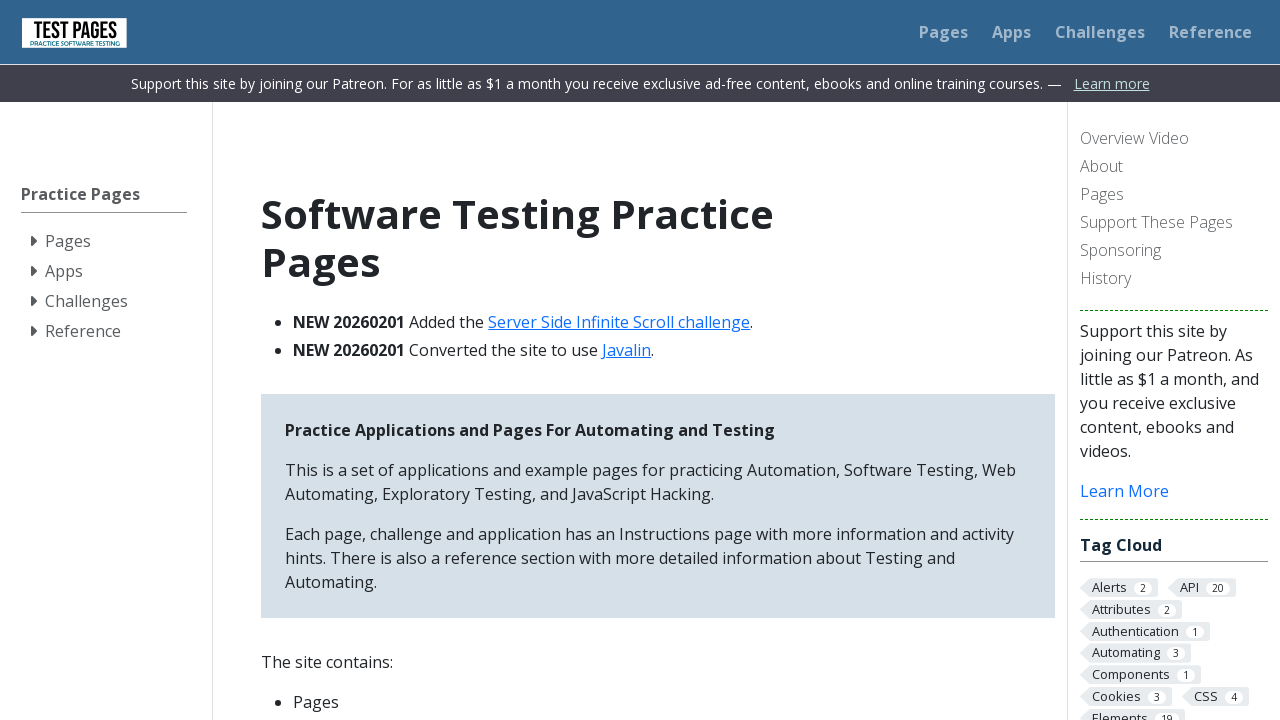

Retrieved title of second page
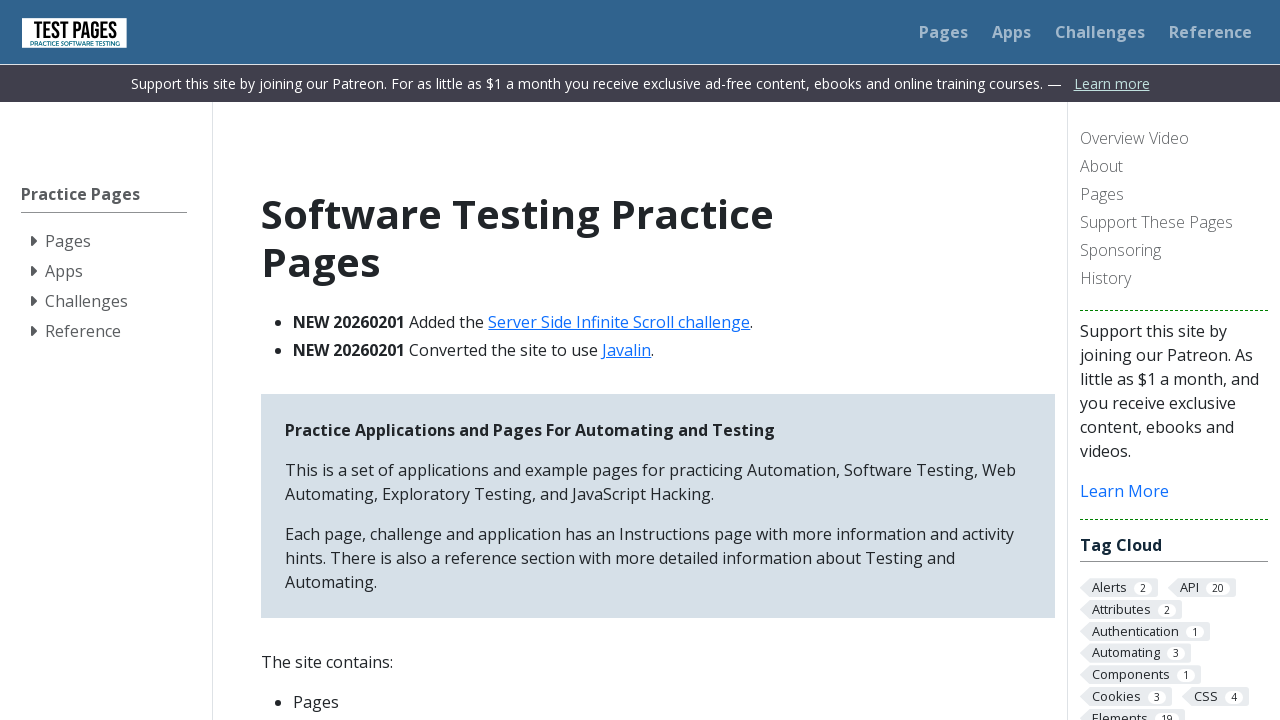

Used browser back button to return to first page
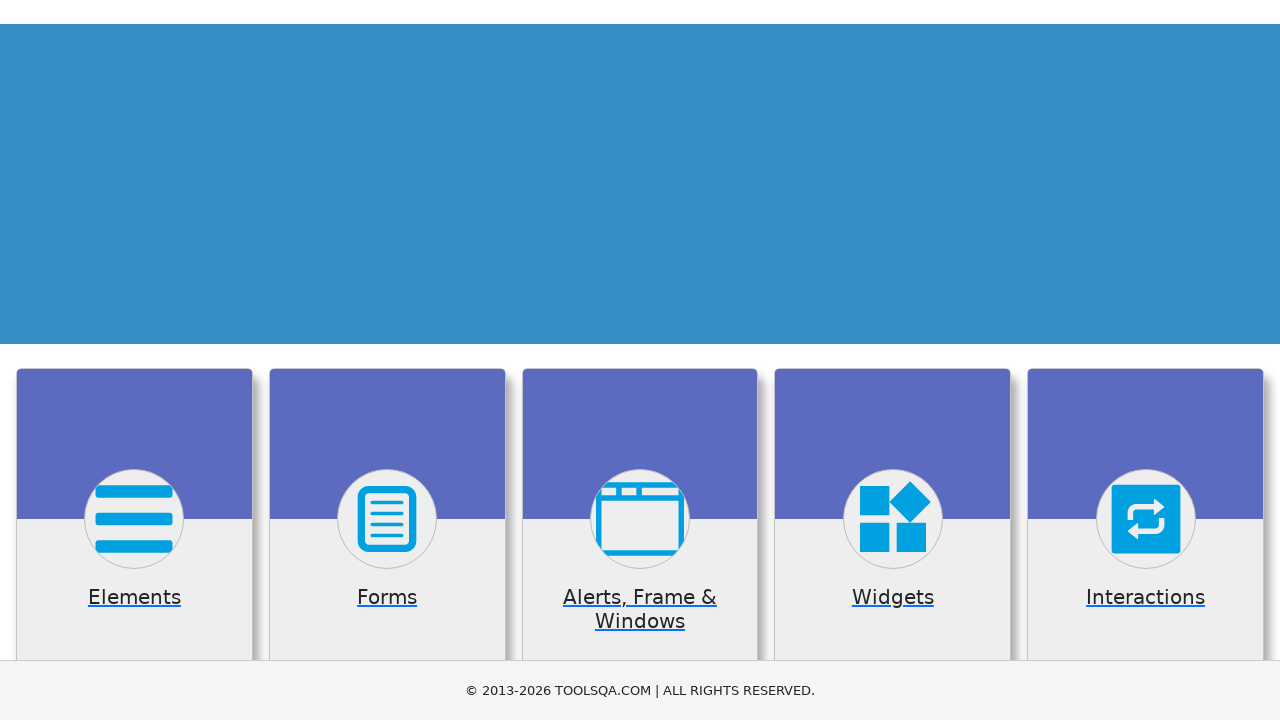

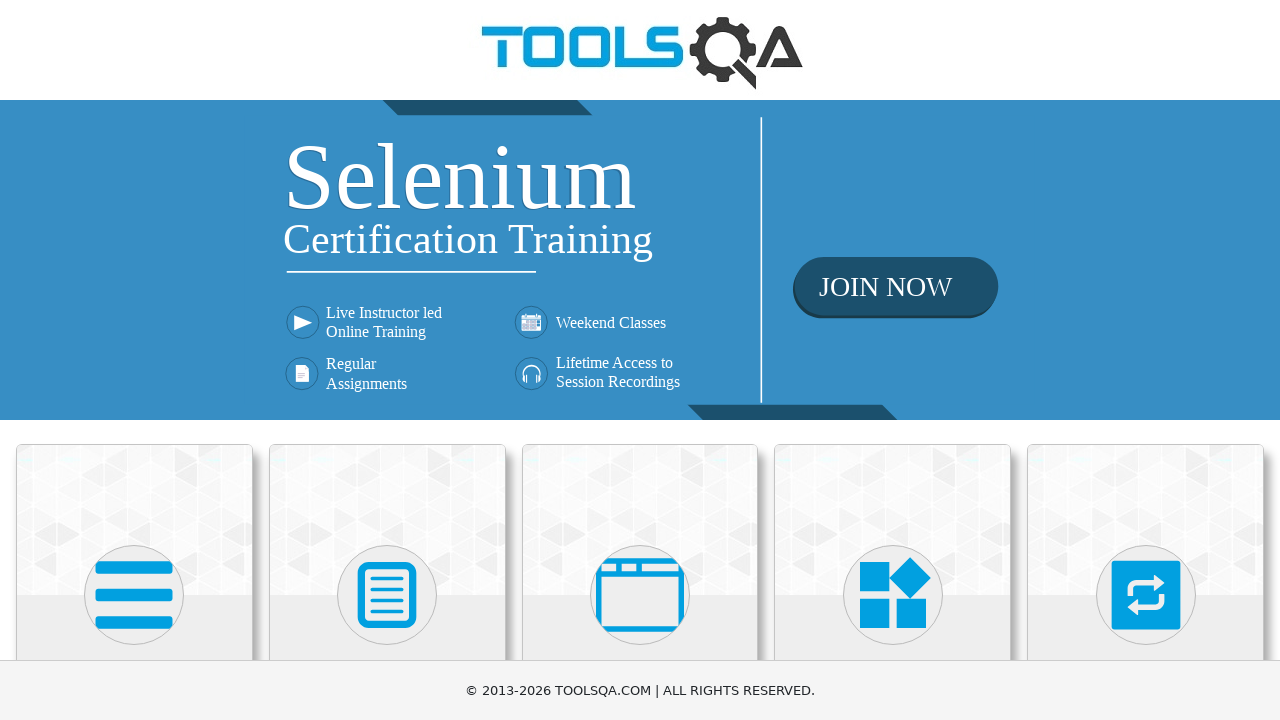